Tests jQuery UI nested menu navigation by hovering through Enabled > Downloads > Excel menu items and clicking to download an Excel file

Starting URL: https://the-internet.herokuapp.com/jqueryui/menu

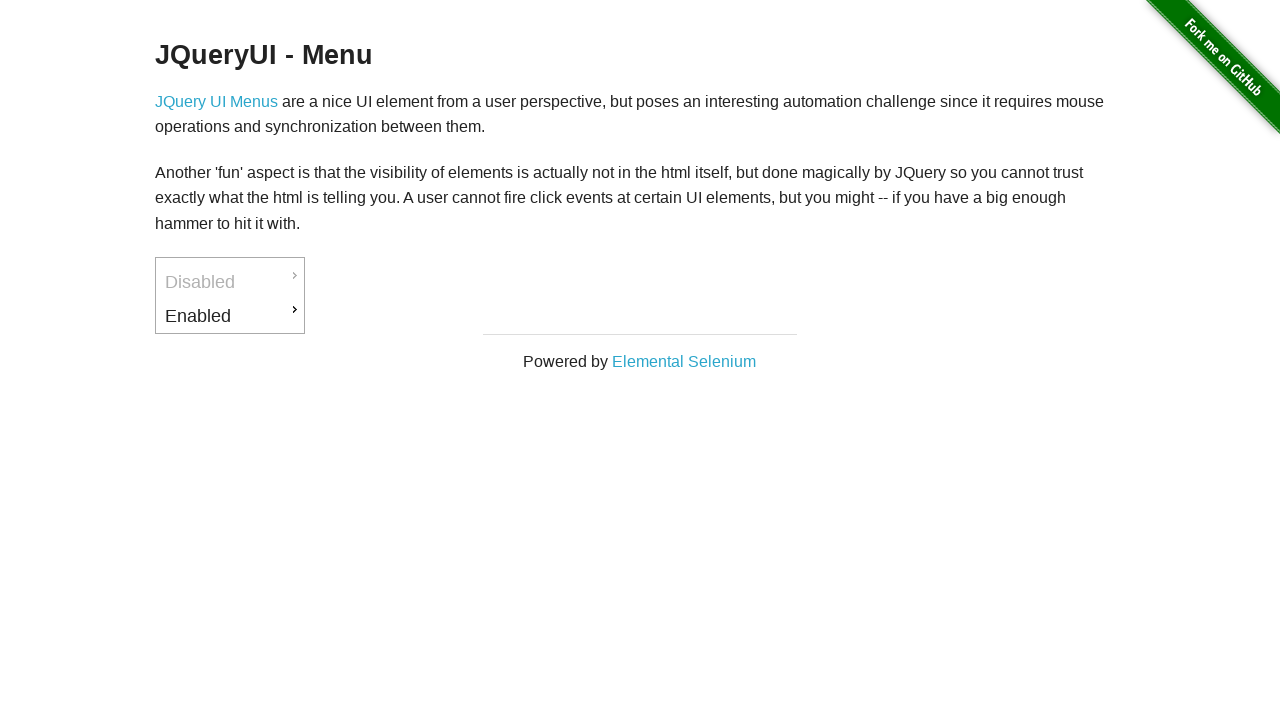

Enabled menu item is visible and ready
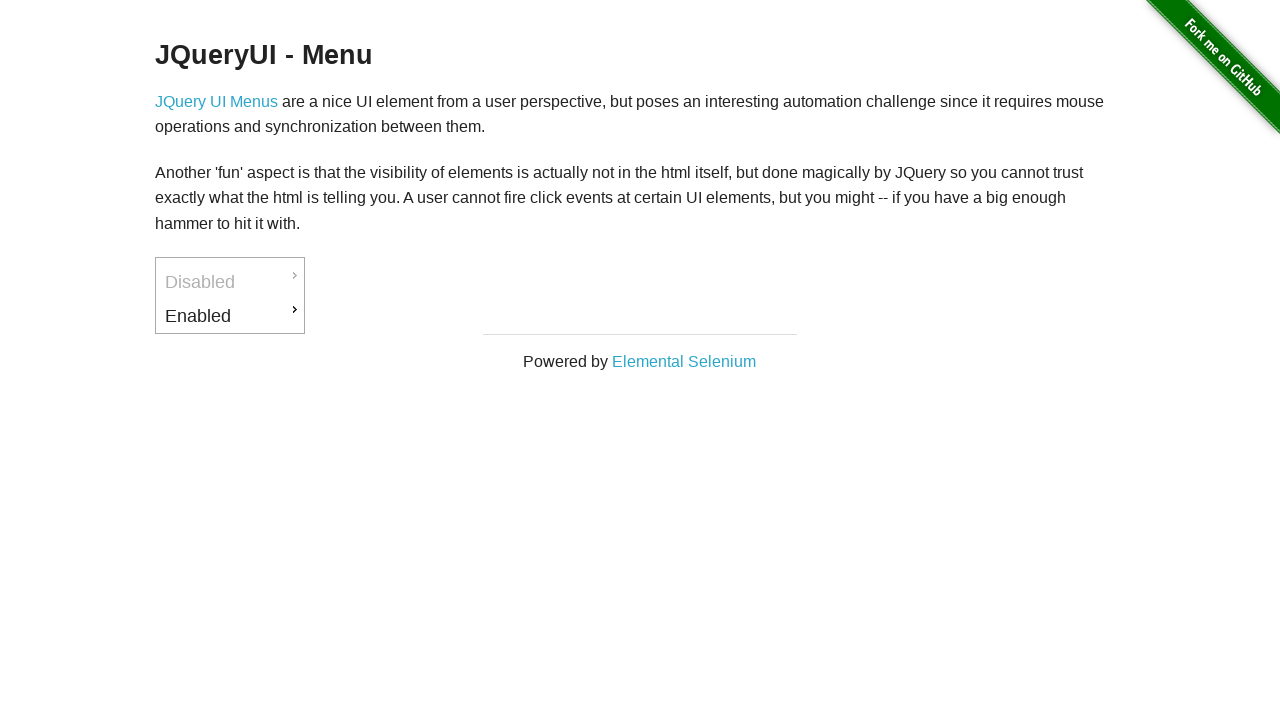

Hovered over Enabled menu item at (230, 316) on xpath=//a[normalize-space()='Enabled']
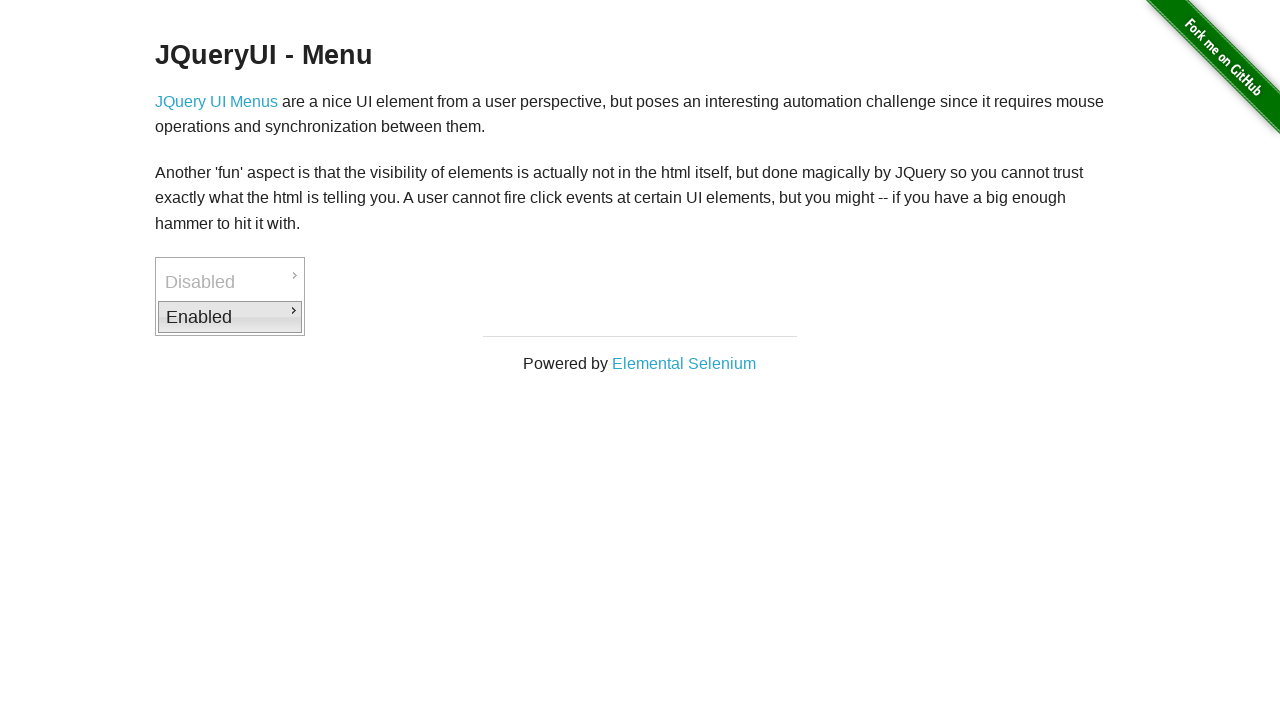

Waited 1000ms for submenu to appear
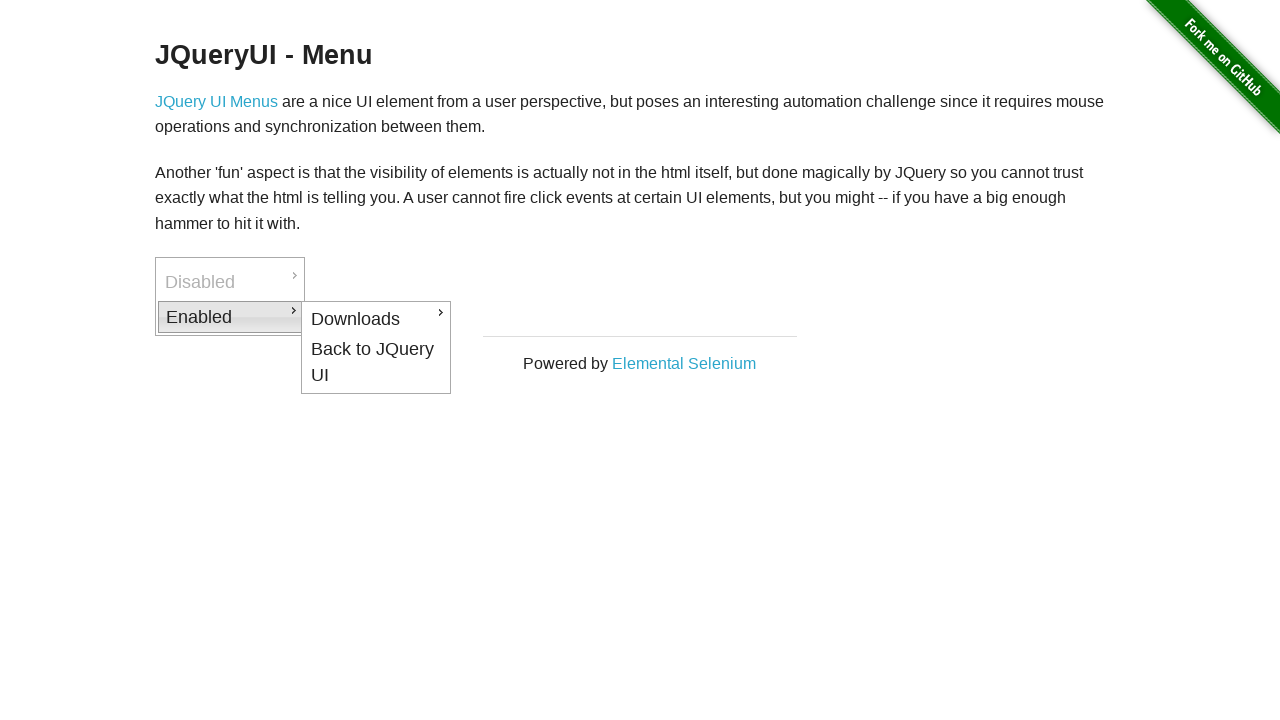

Hovered over Downloads submenu item at (376, 319) on xpath=//a[normalize-space()='Downloads']
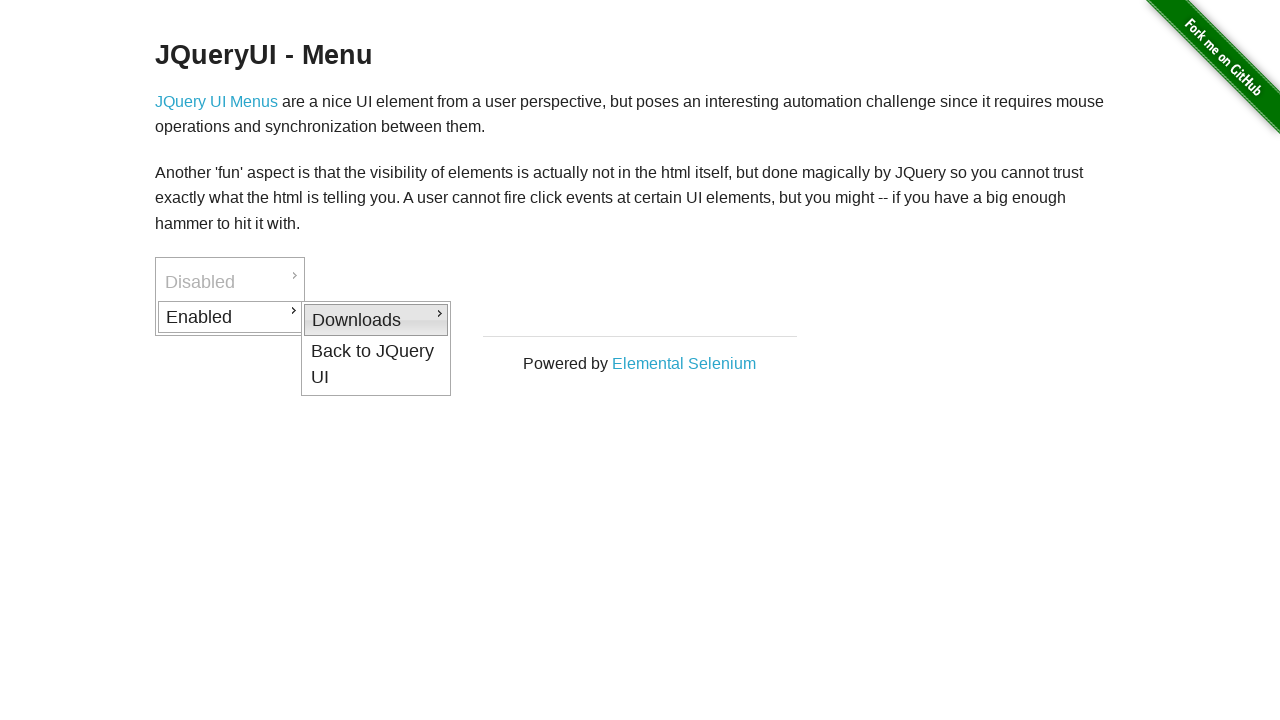

Waited 1000ms for Downloads submenu to expand
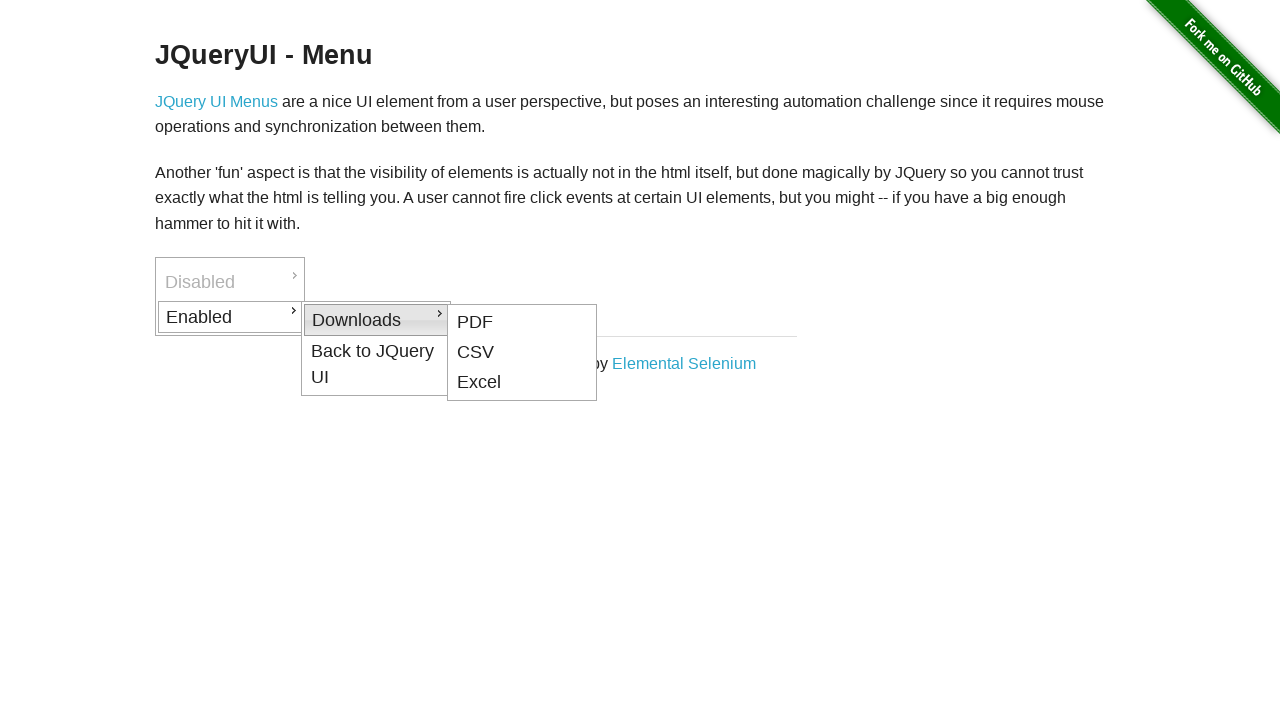

Hovered over Excel menu item at (522, 383) on xpath=//a[normalize-space()='Excel']
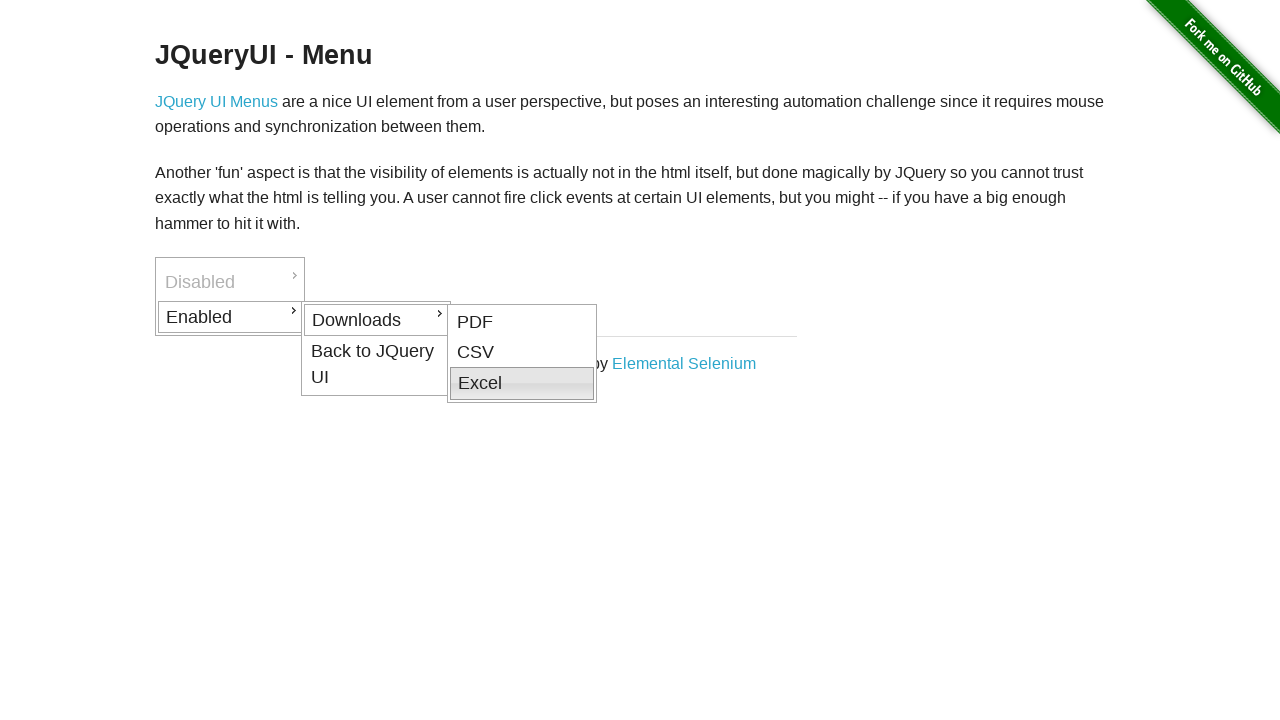

Clicked on Excel menu item to download Excel file at (522, 384) on xpath=//a[normalize-space()='Excel']
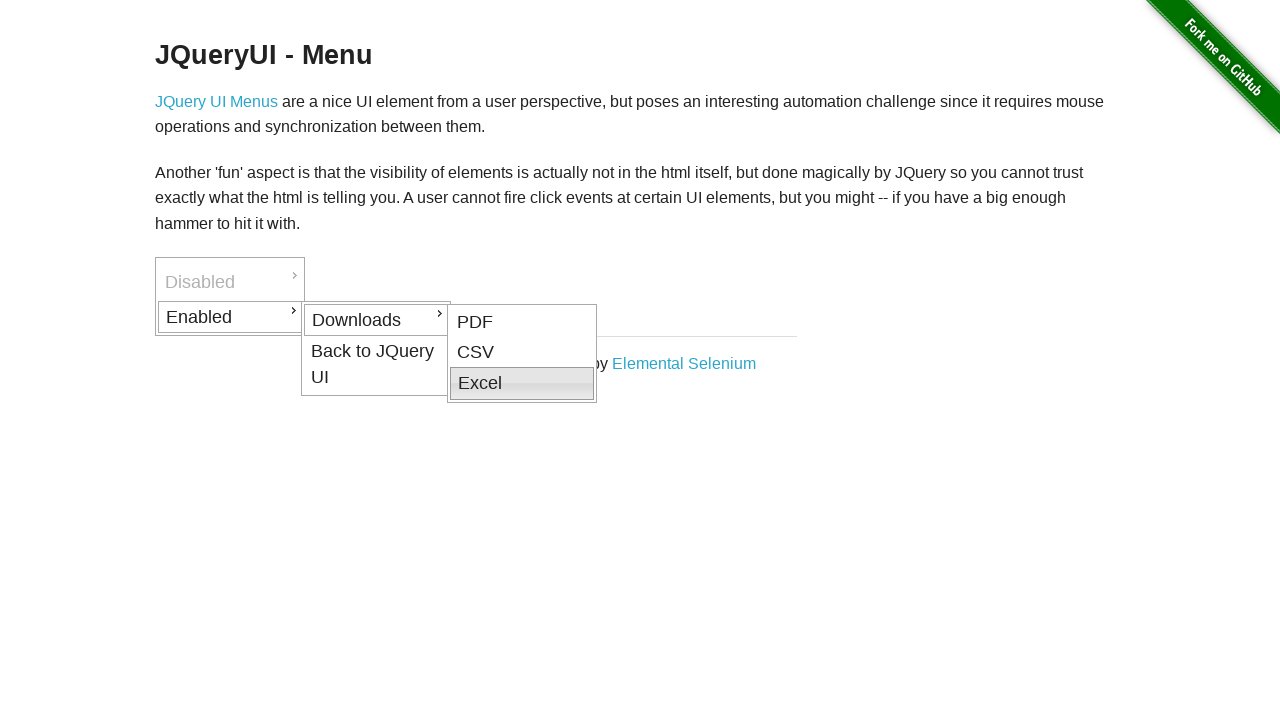

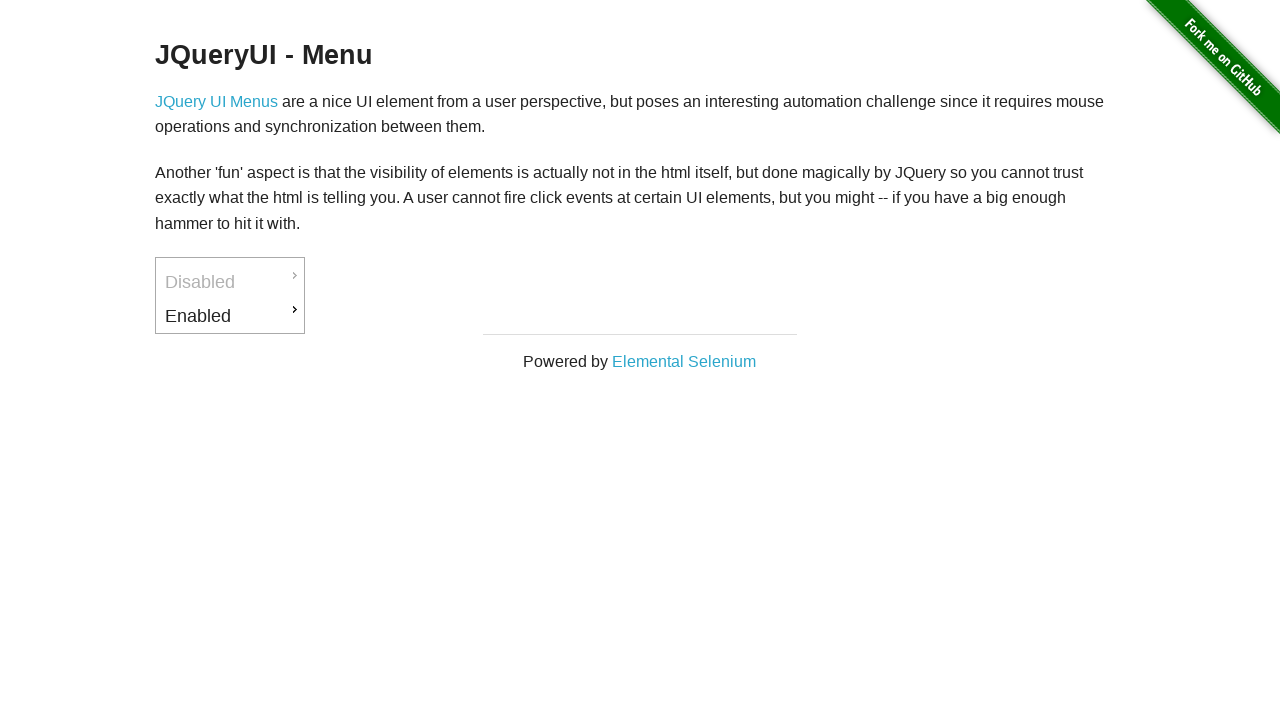